Tests that todo data persists after page reload by creating items, checking one, and verifying after reload

Starting URL: https://demo.playwright.dev/todomvc

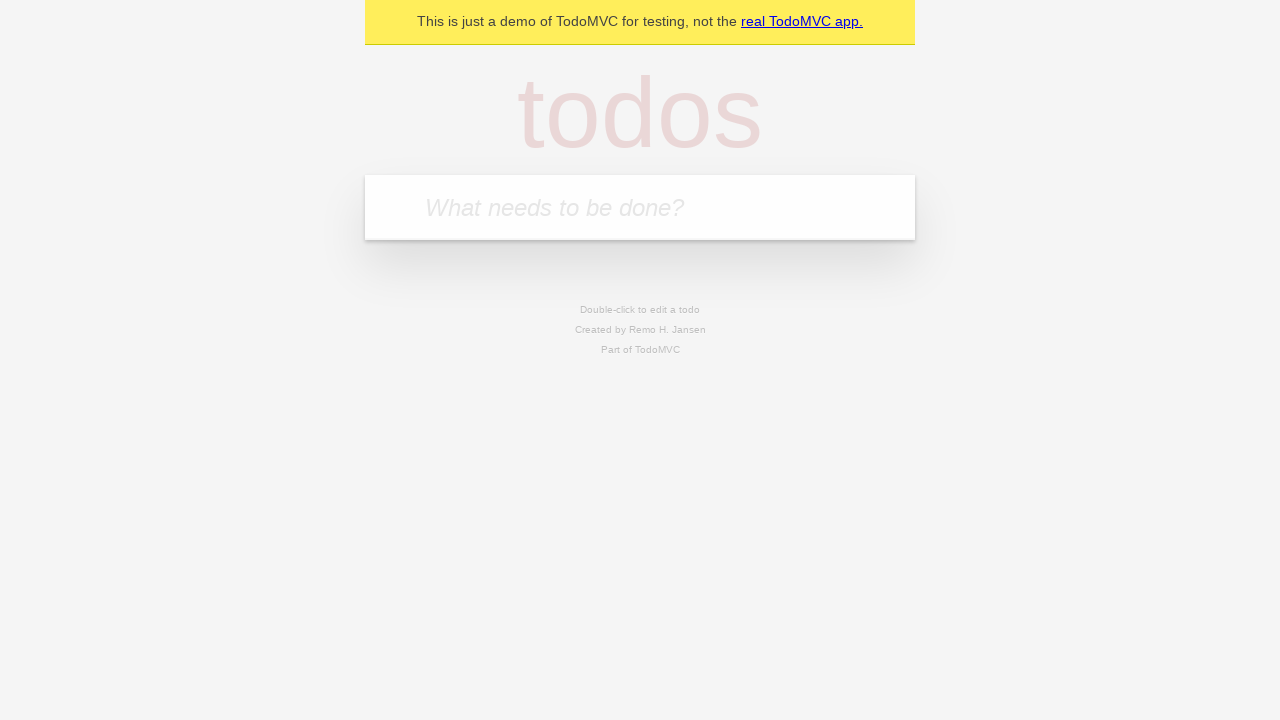

Filled todo input with 'buy some cheese' on internal:attr=[placeholder="What needs to be done?"i]
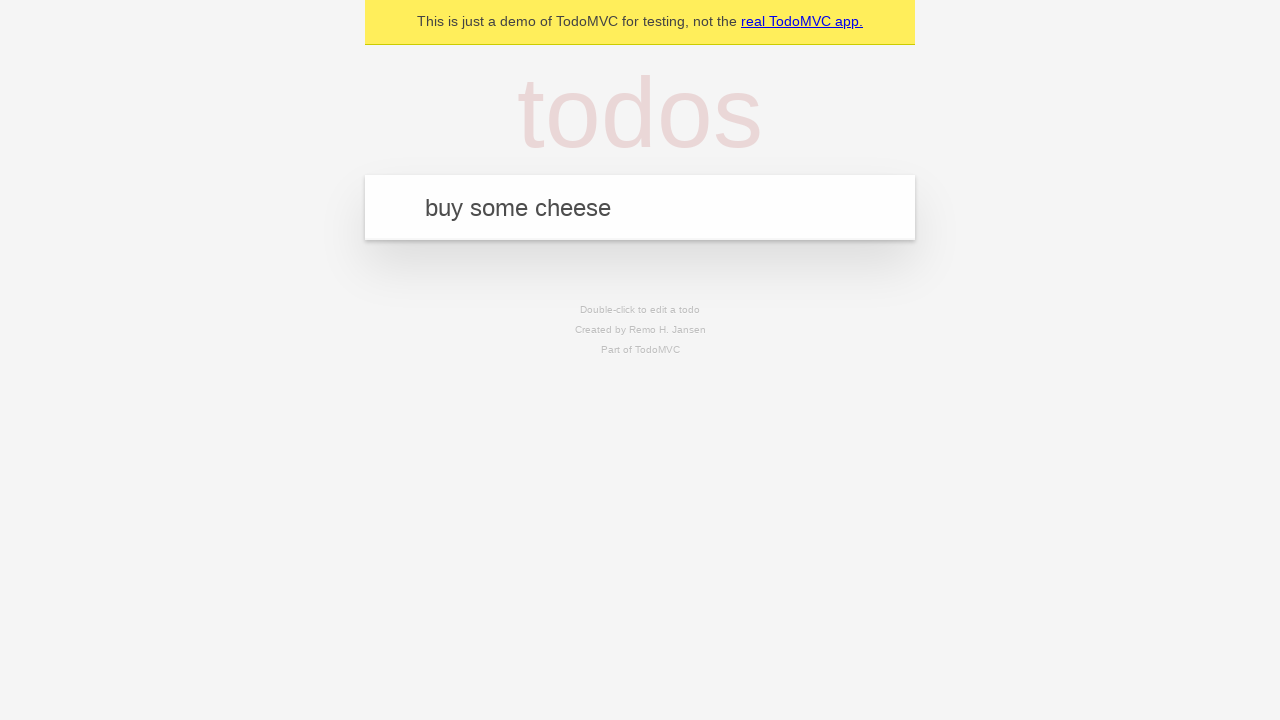

Pressed Enter to create todo item 'buy some cheese' on internal:attr=[placeholder="What needs to be done?"i]
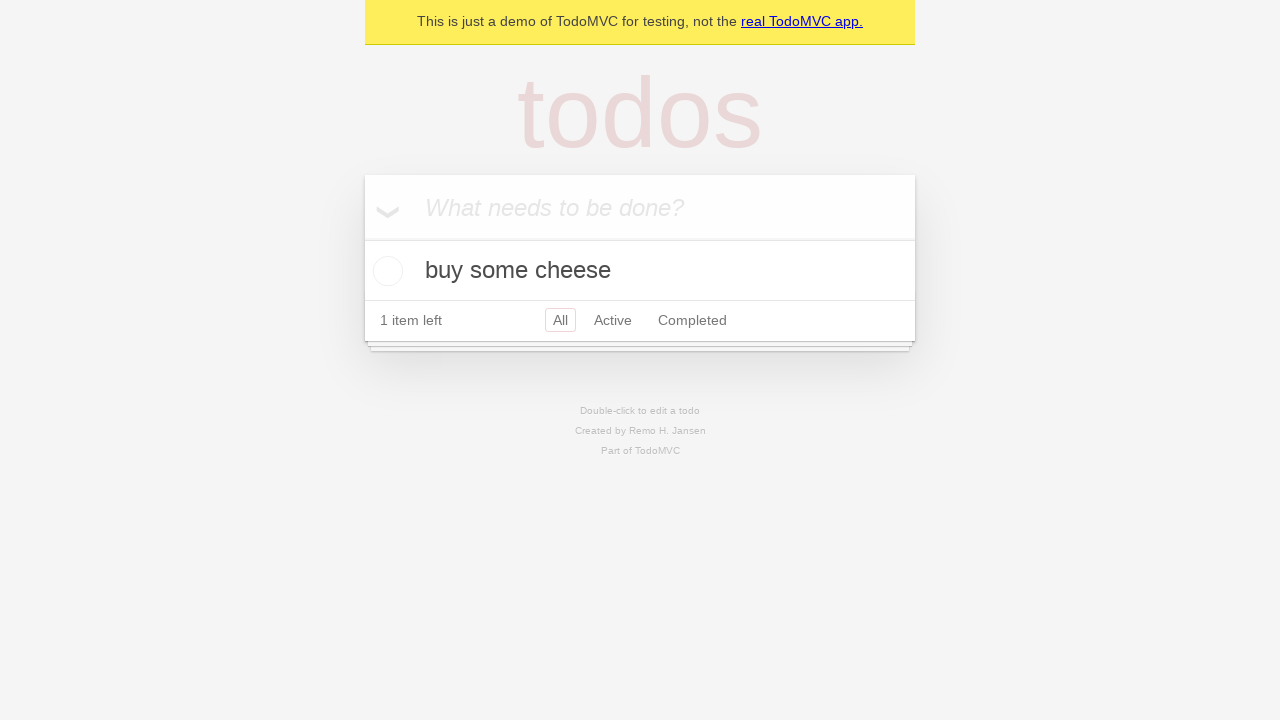

Filled todo input with 'feed the cat' on internal:attr=[placeholder="What needs to be done?"i]
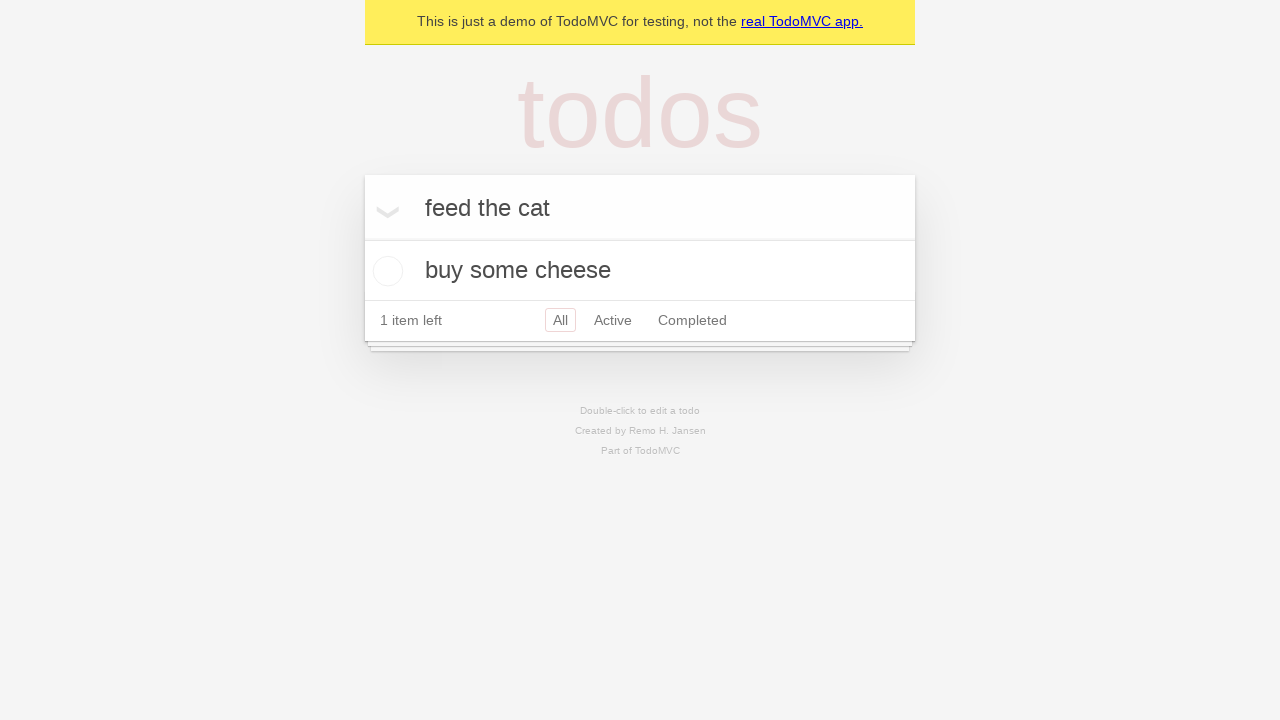

Pressed Enter to create todo item 'feed the cat' on internal:attr=[placeholder="What needs to be done?"i]
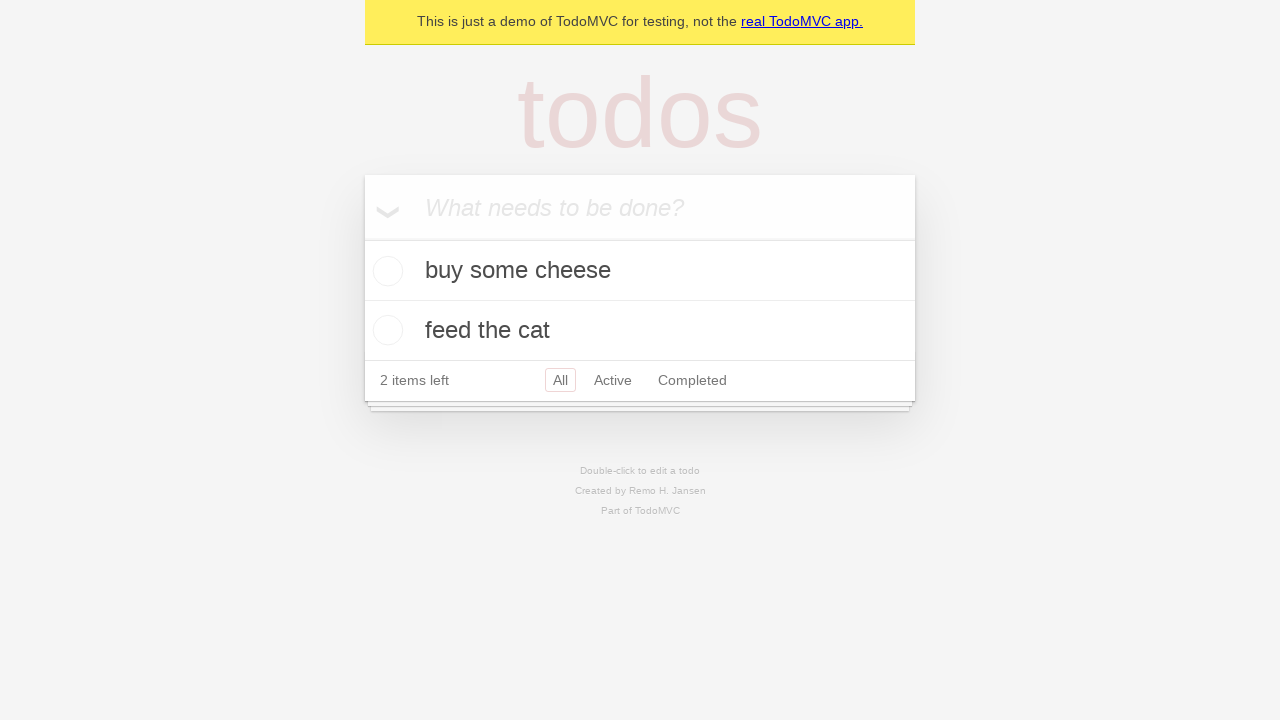

Waited for second todo item to load
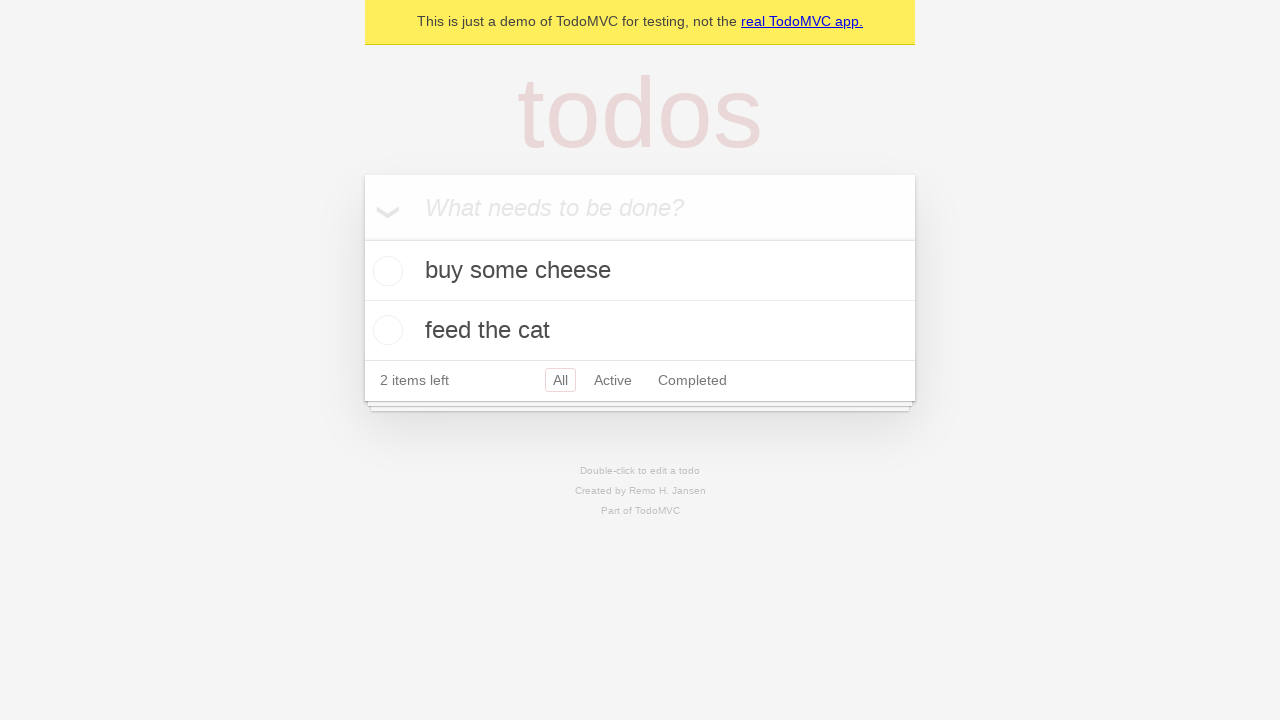

Checked the first todo item at (385, 271) on [data-testid='todo-item'] >> nth=0 >> internal:role=checkbox
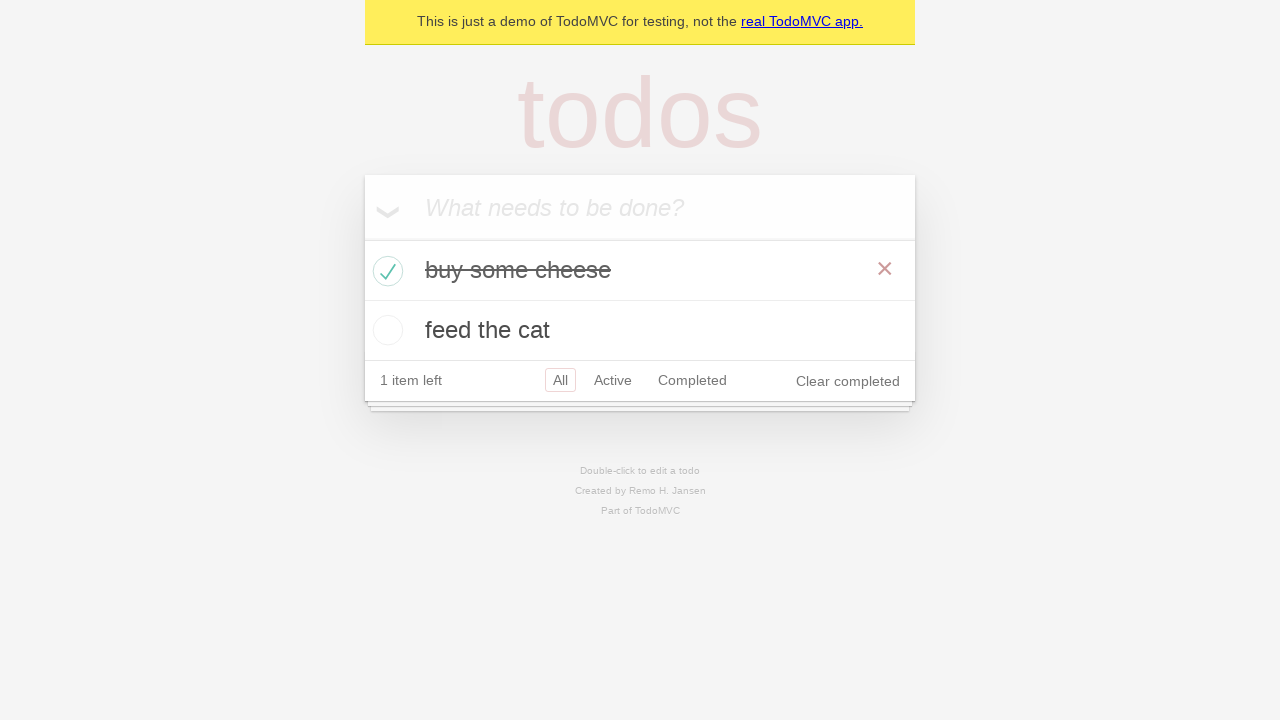

Reloaded the page to test data persistence
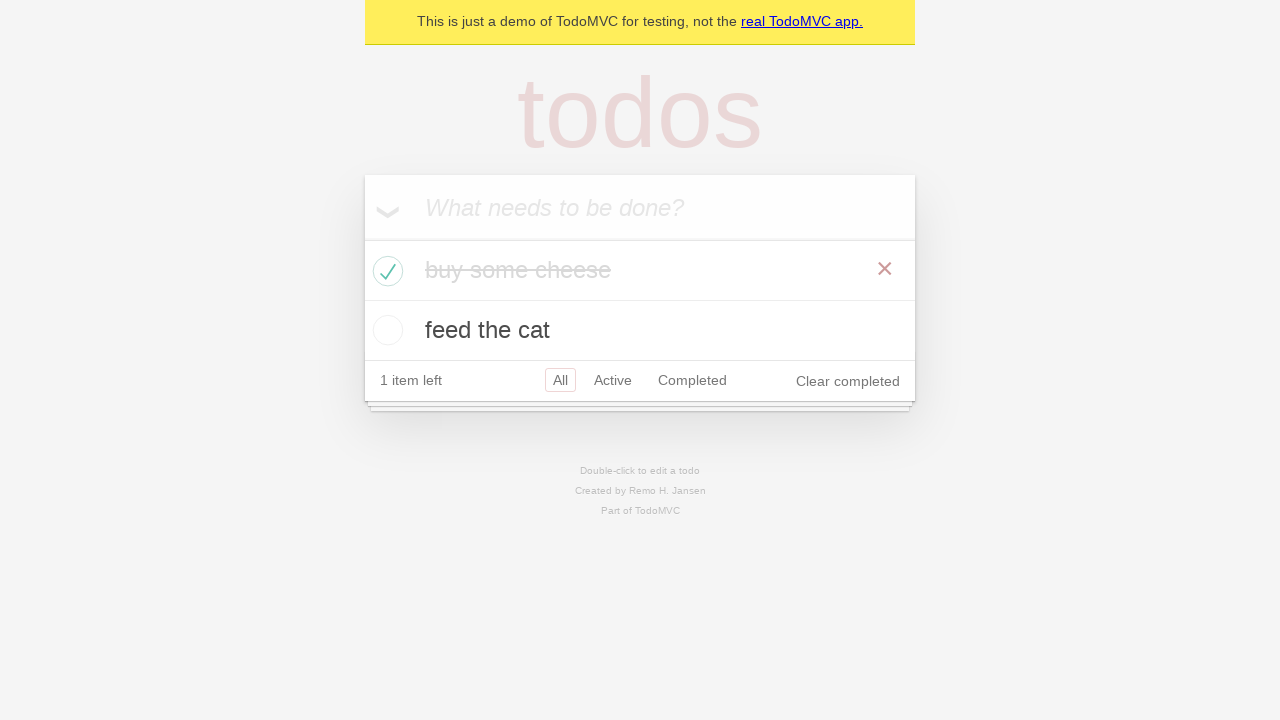

Waited for todo items to load after page reload
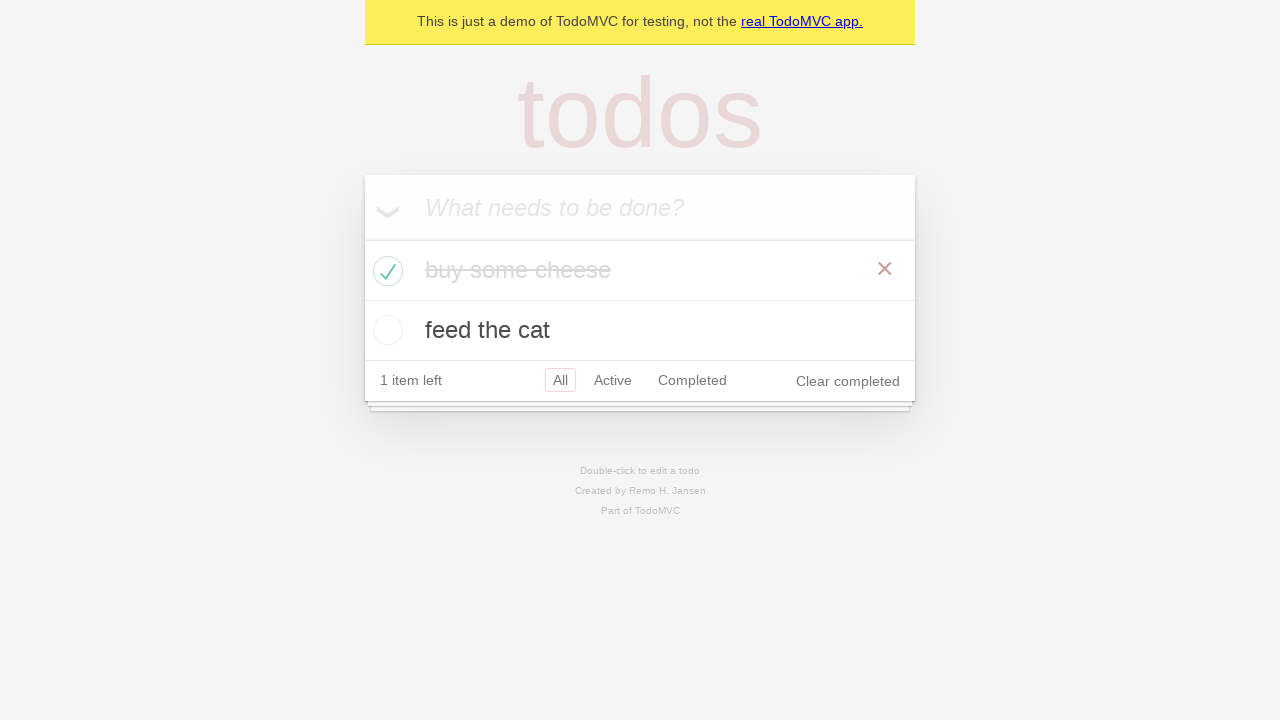

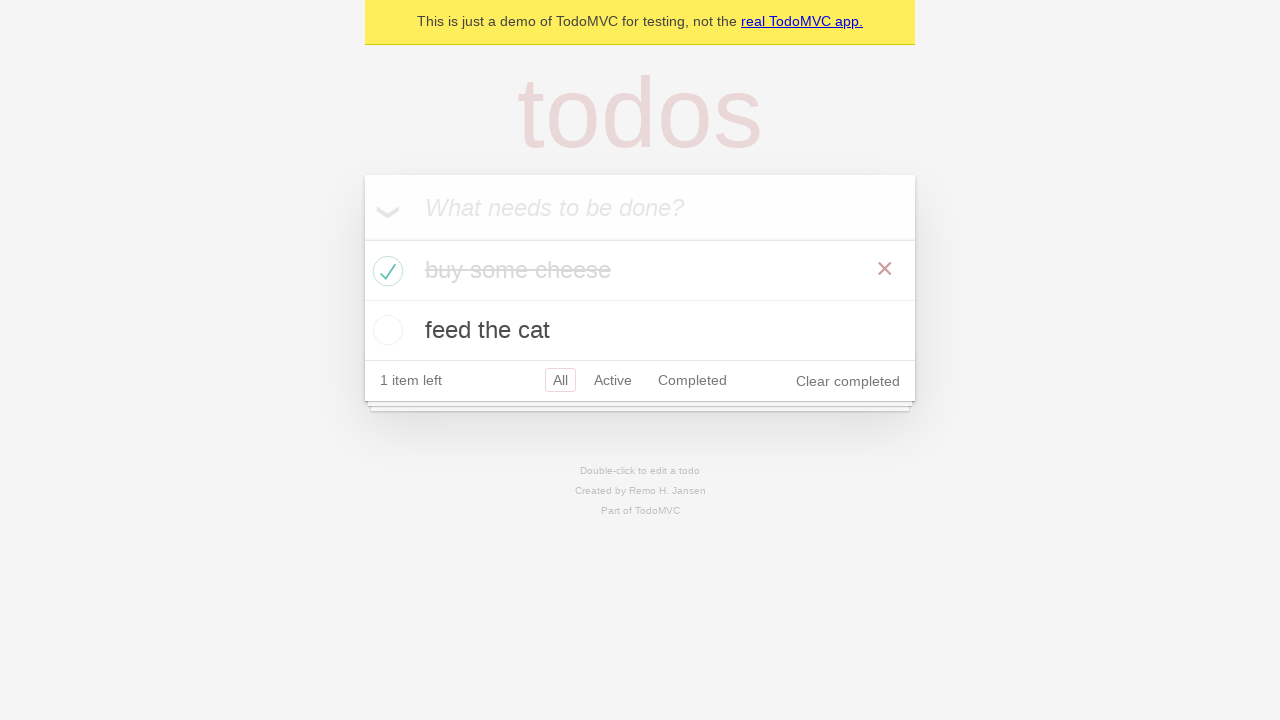